Tests the currency converter functionality on EasyCalculation website by navigating to currencies section, selecting INR currency, entering an amount to convert from USD to INR, and viewing the conversion history.

Starting URL: https://www.easycalculation.com/

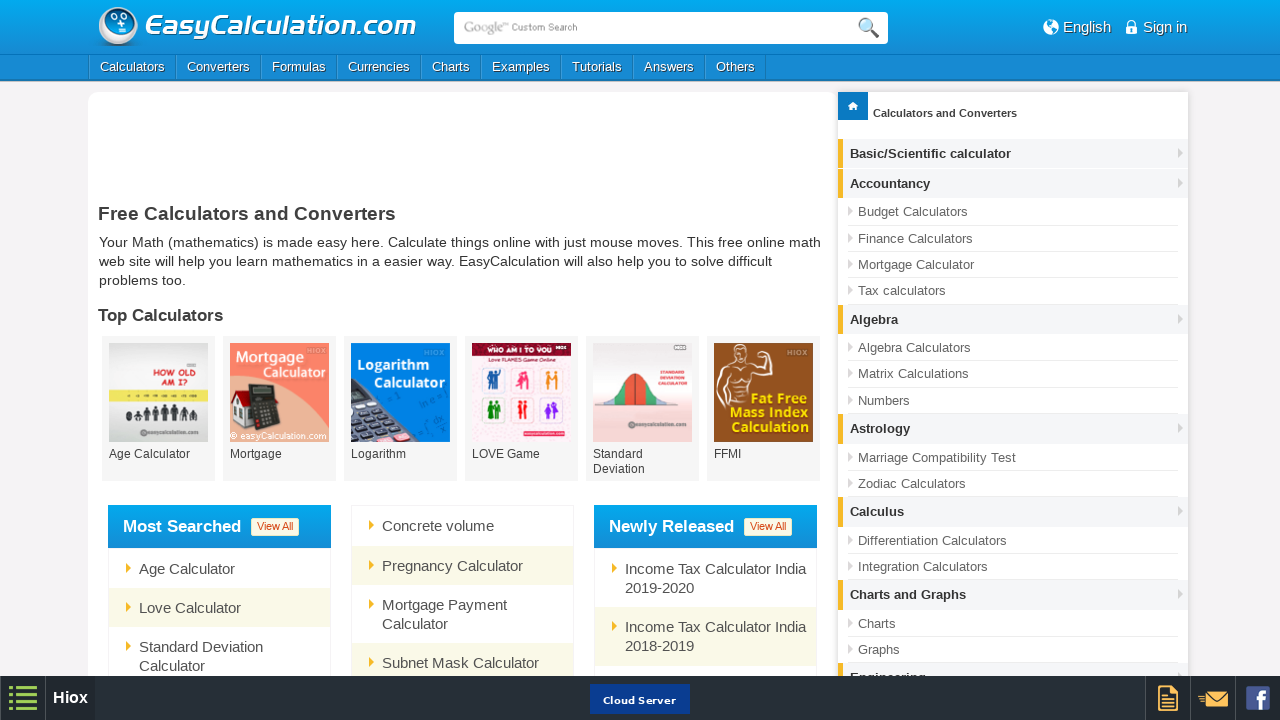

Clicked on Currencies link to navigate to currencies section at (378, 67) on internal:role=link[name="Currencies"i]
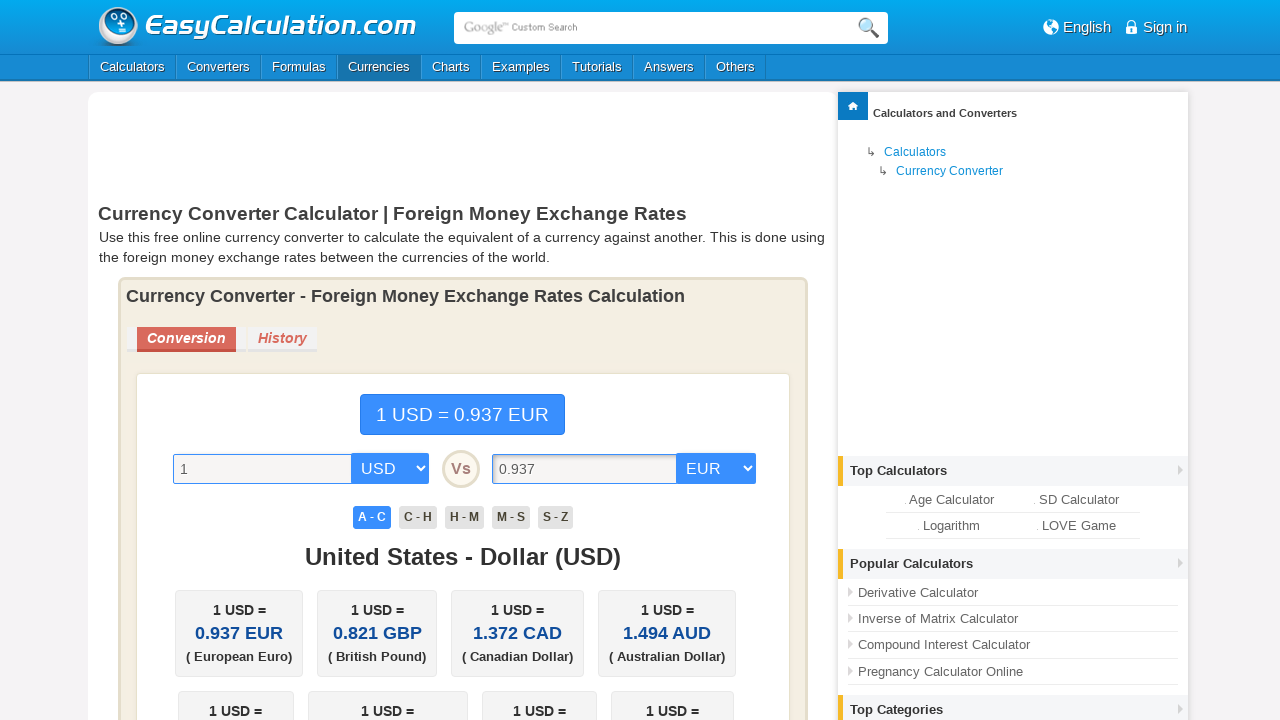

Selected INR currency option from dropdown on #tocur
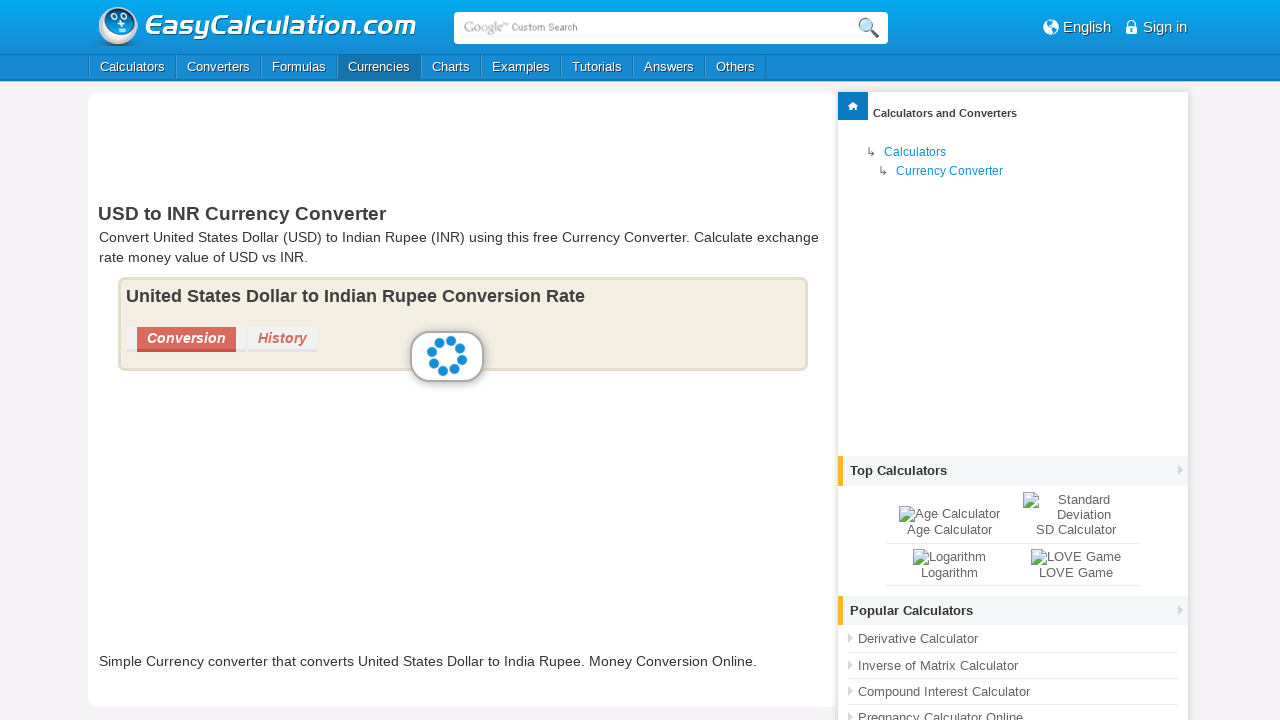

Navigated to USD-INR currency converter page
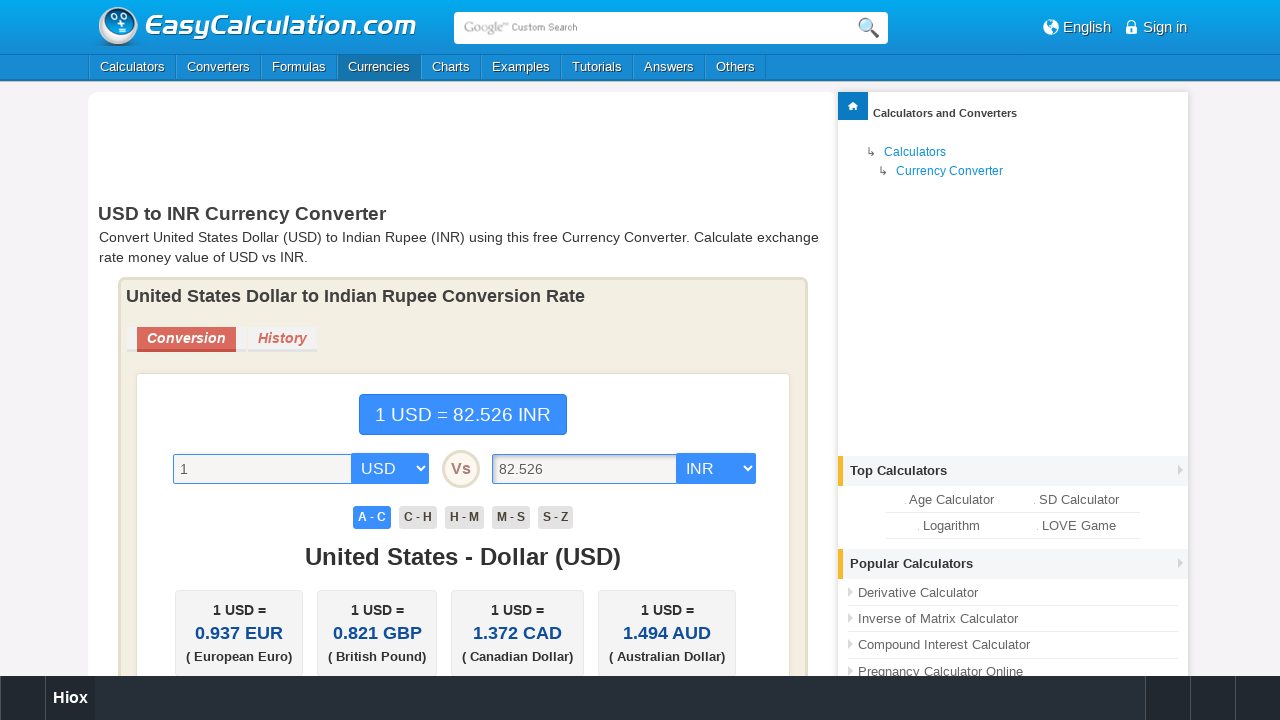

Clicked on the currency input textbox at (265, 469) on internal:role=textbox[name="input currency here"i]
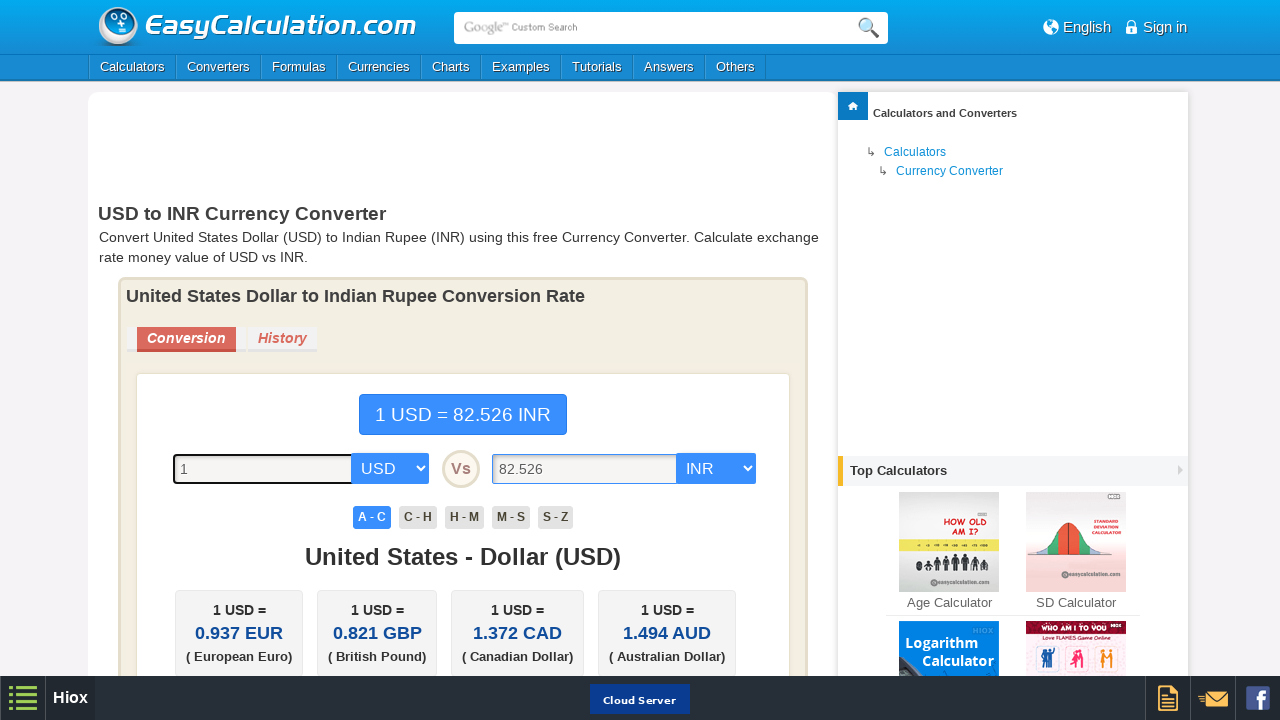

Entered 500000 as the amount to convert from USD to INR on internal:role=textbox[name="input currency here"i]
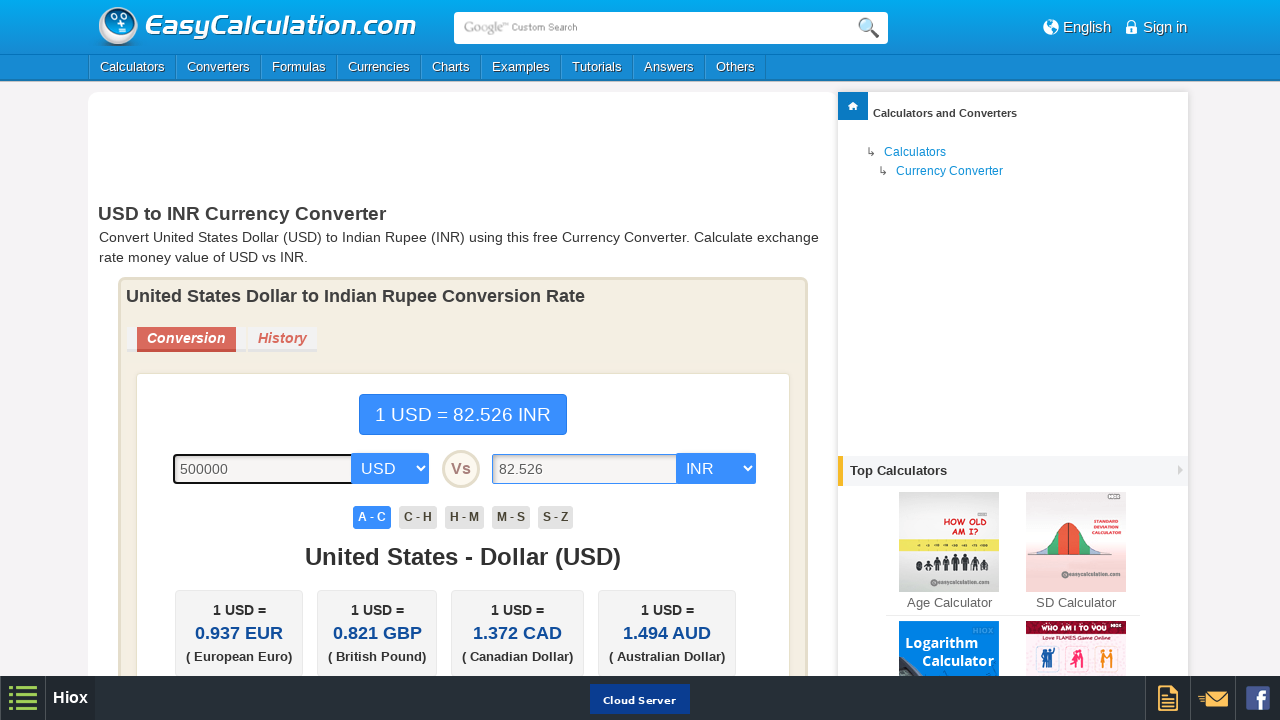

Clicked on History link to view conversion history at (282, 338) on internal:role=link[name="History"i]
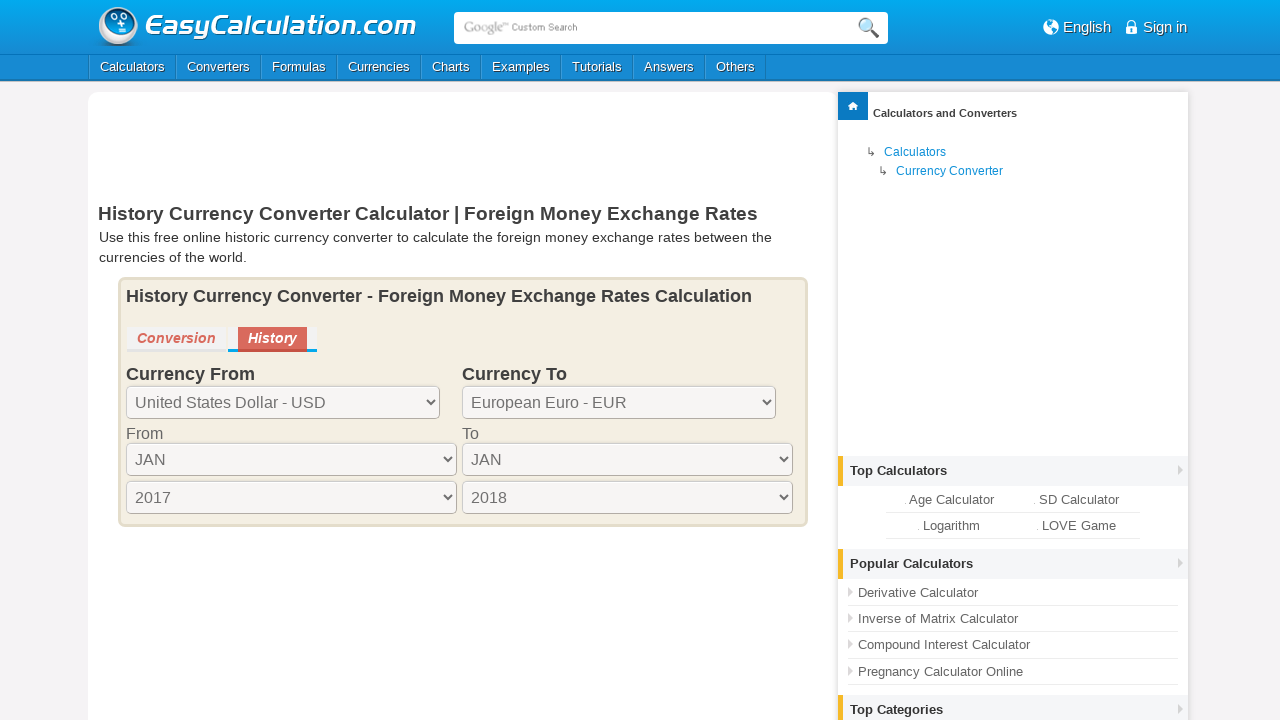

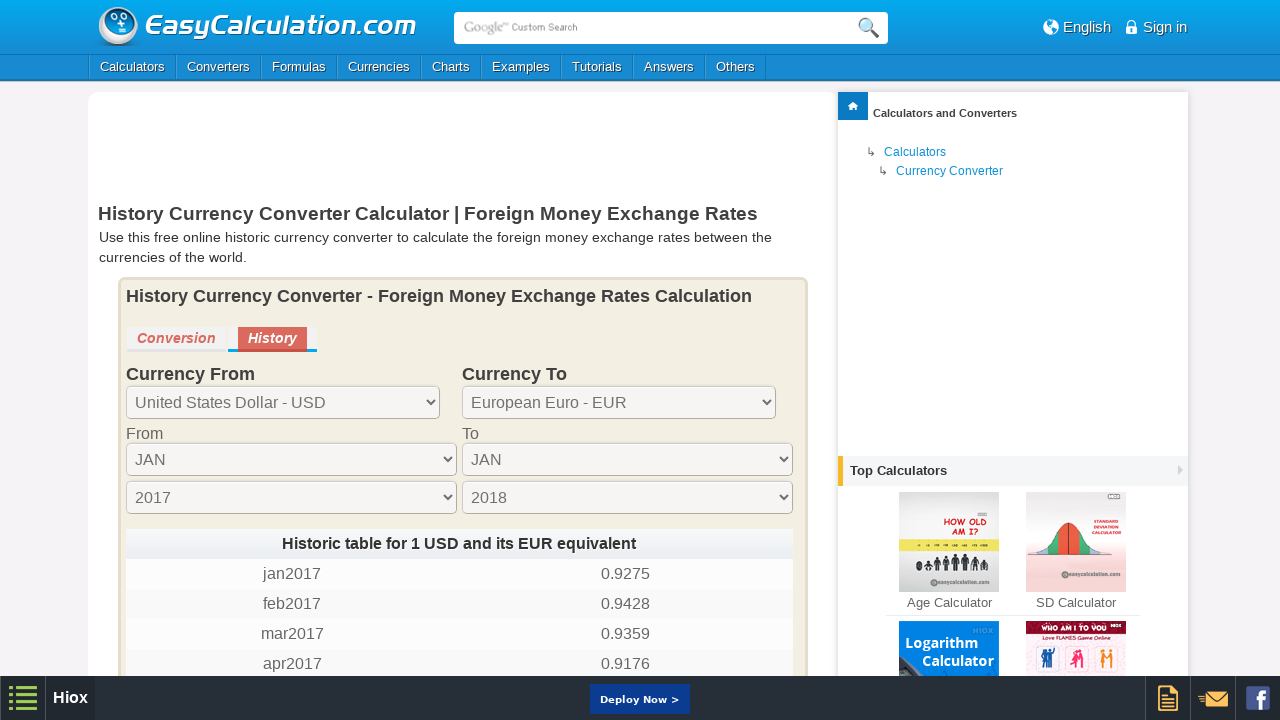